Opens the catalog, adds a product to the basket using the add button, and navigates to the basket via the "more details" link

Starting URL: http://intershop5.skillbox.ru/

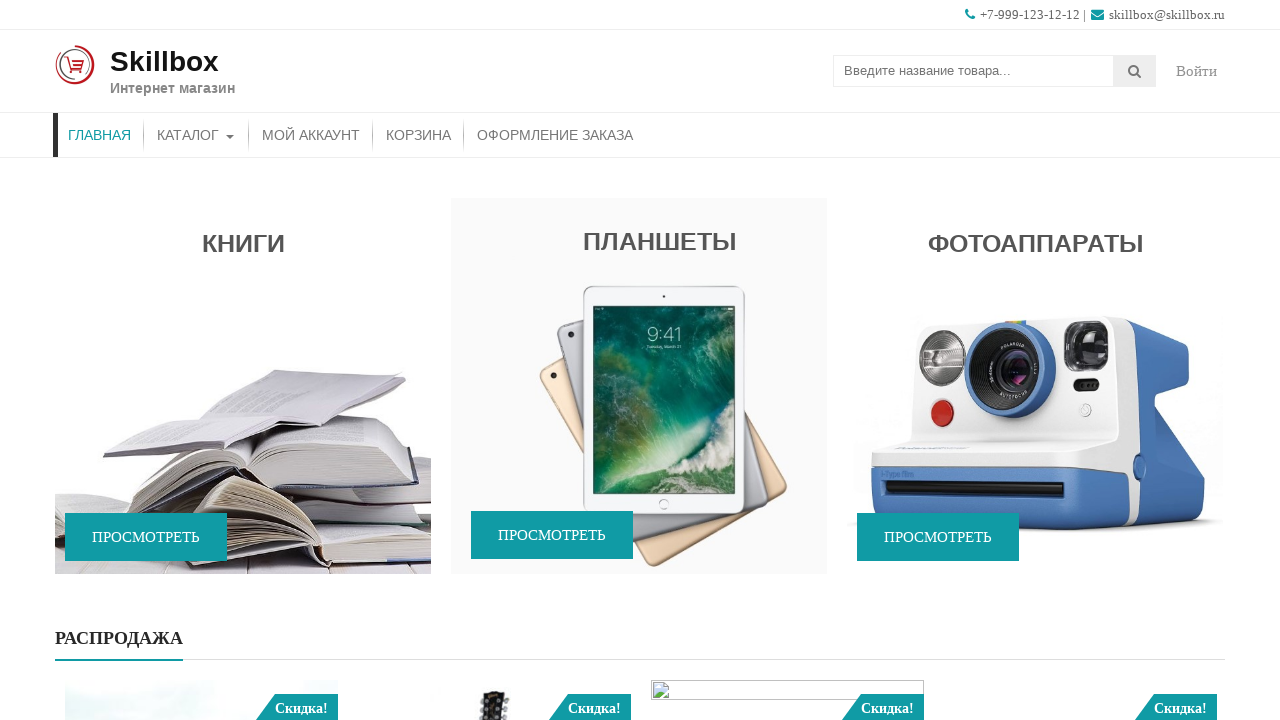

Clicked on catalog menu item at (196, 135) on #menu-item-46
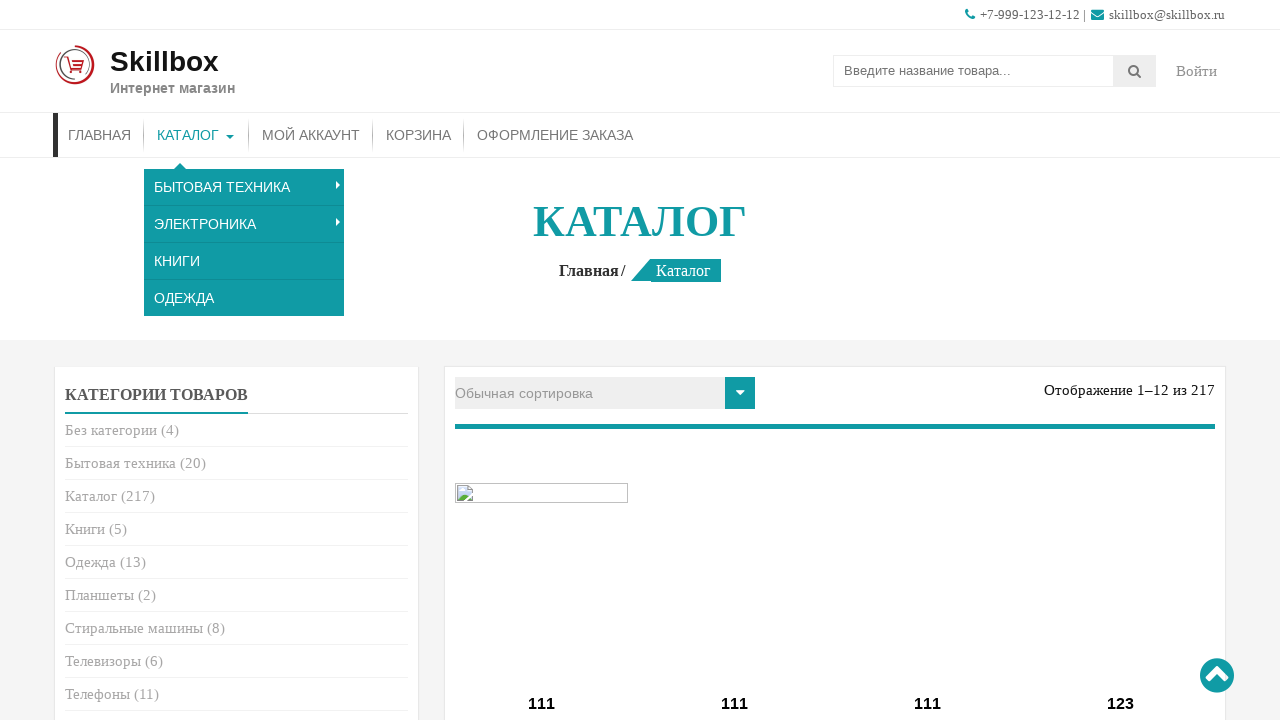

Clicked add to basket button for product ID 15 at (542, 361) on a[data-product_id='15']
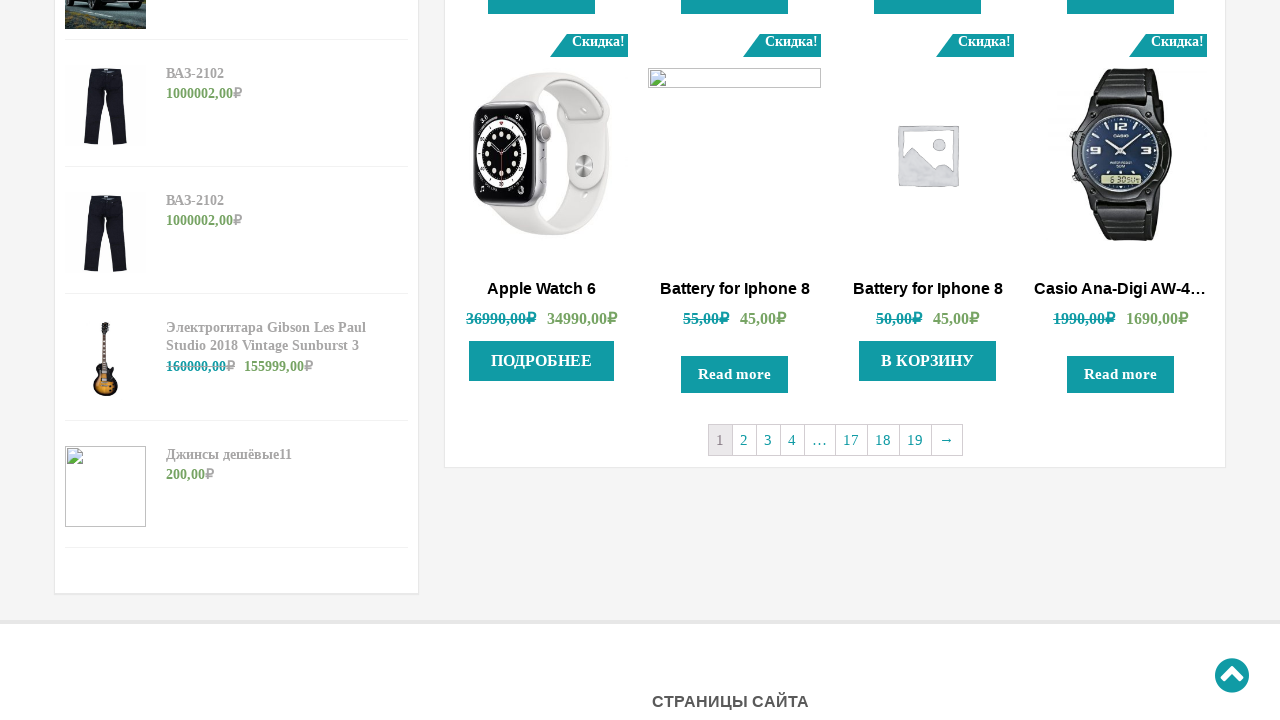

Waited for 'added to cart' notification to appear
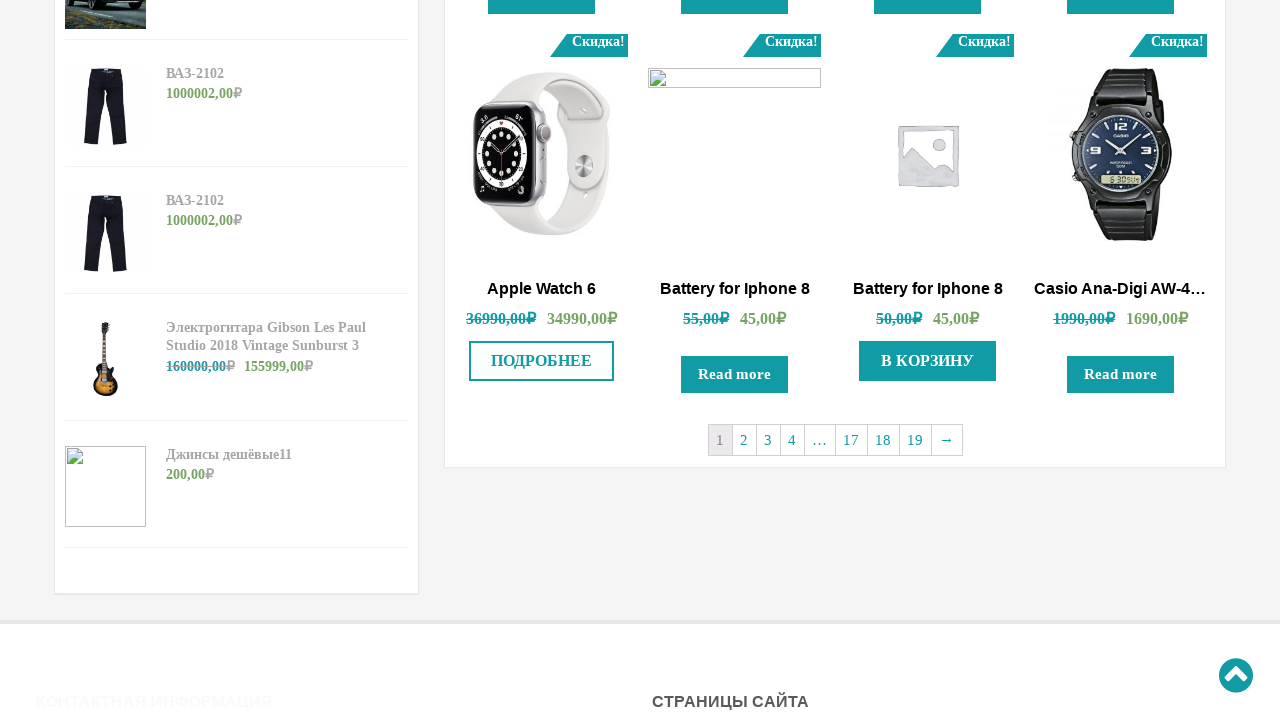

Clicked 'added to cart' link to navigate to basket at (542, 361) on .added_to_cart
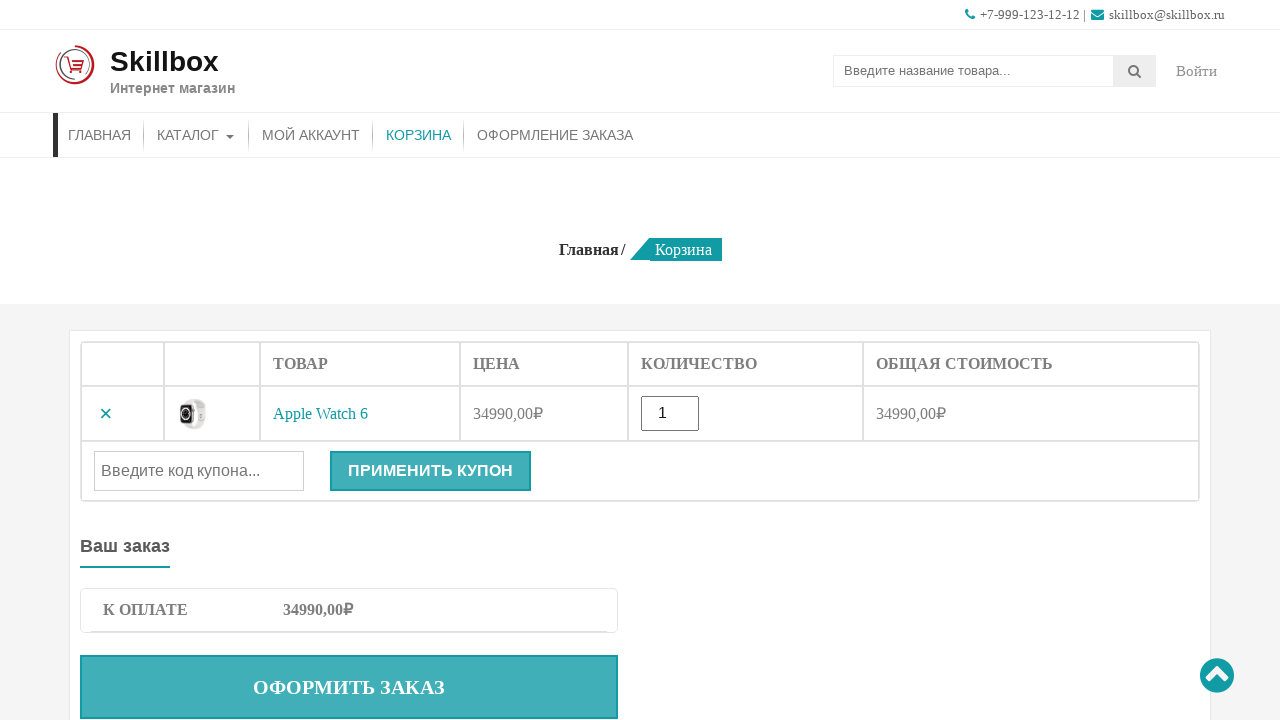

Verified basket header is displayed
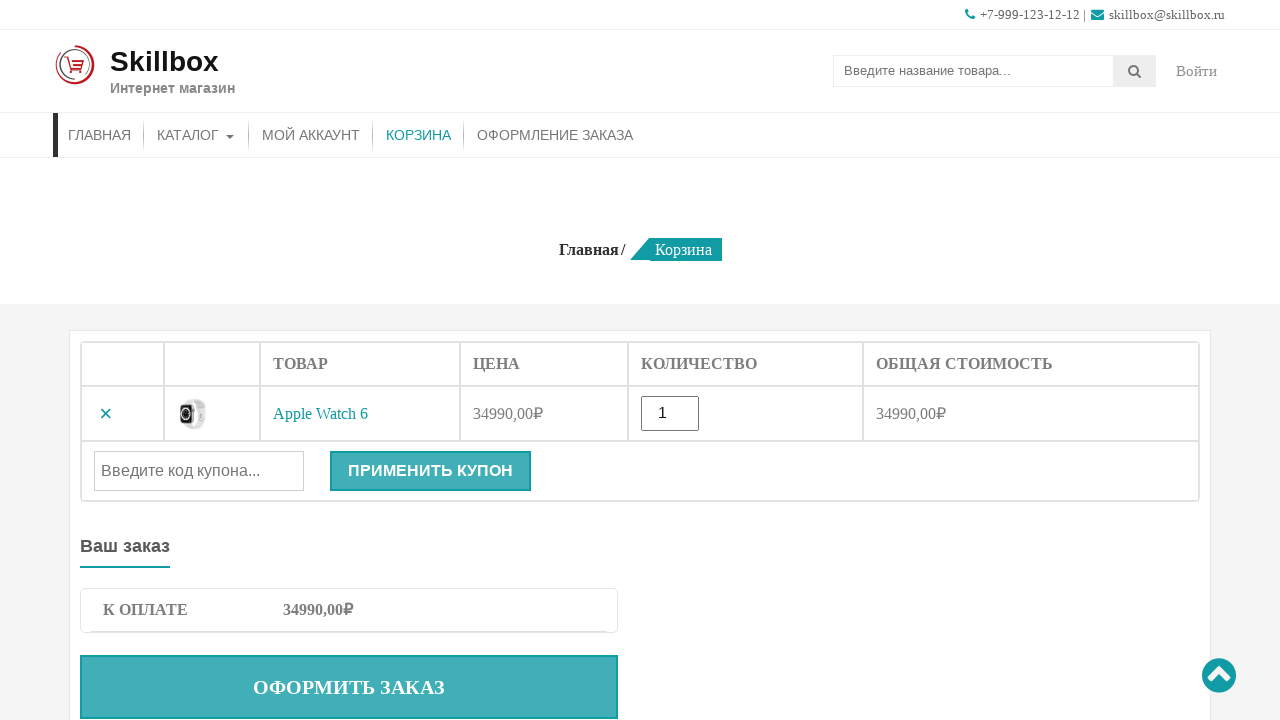

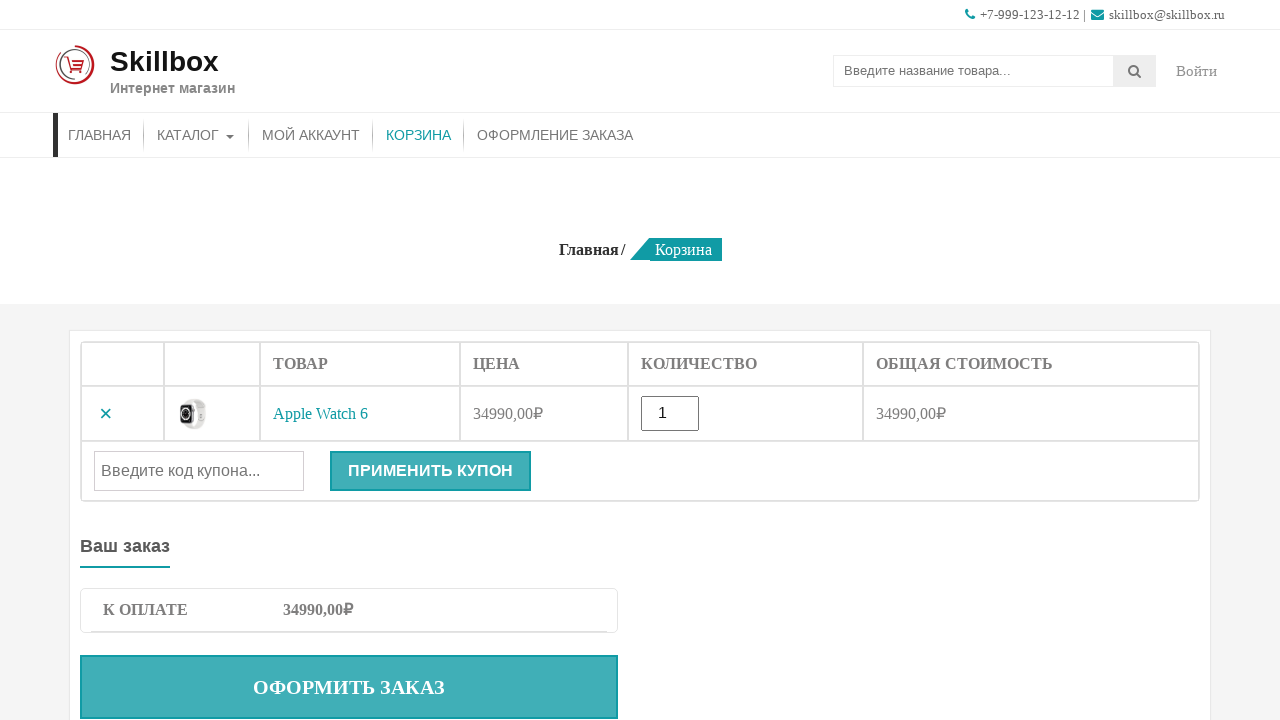